Tests JavaScript confirmation alert handling by clicking a button that triggers an alert, then accepting the alert dialog.

Starting URL: http://www.tizag.com/javascriptT/javascriptalert.php

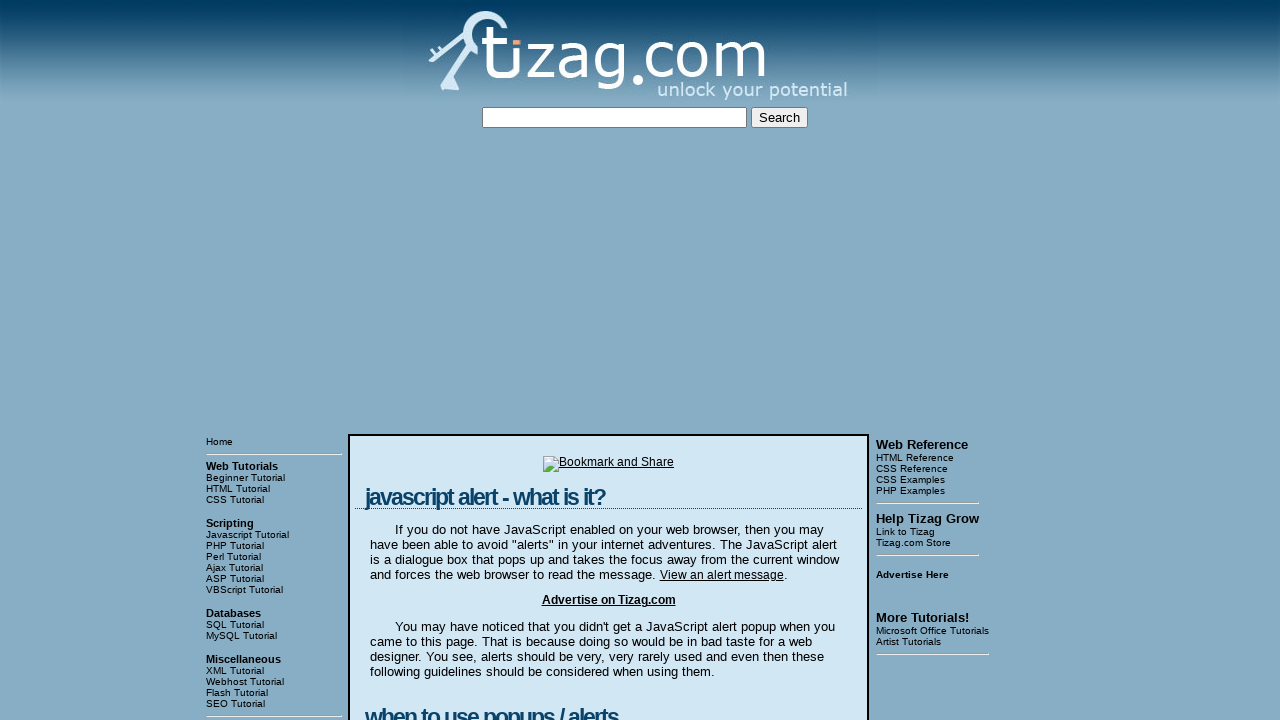

Waited for Confirmation Alert button to load
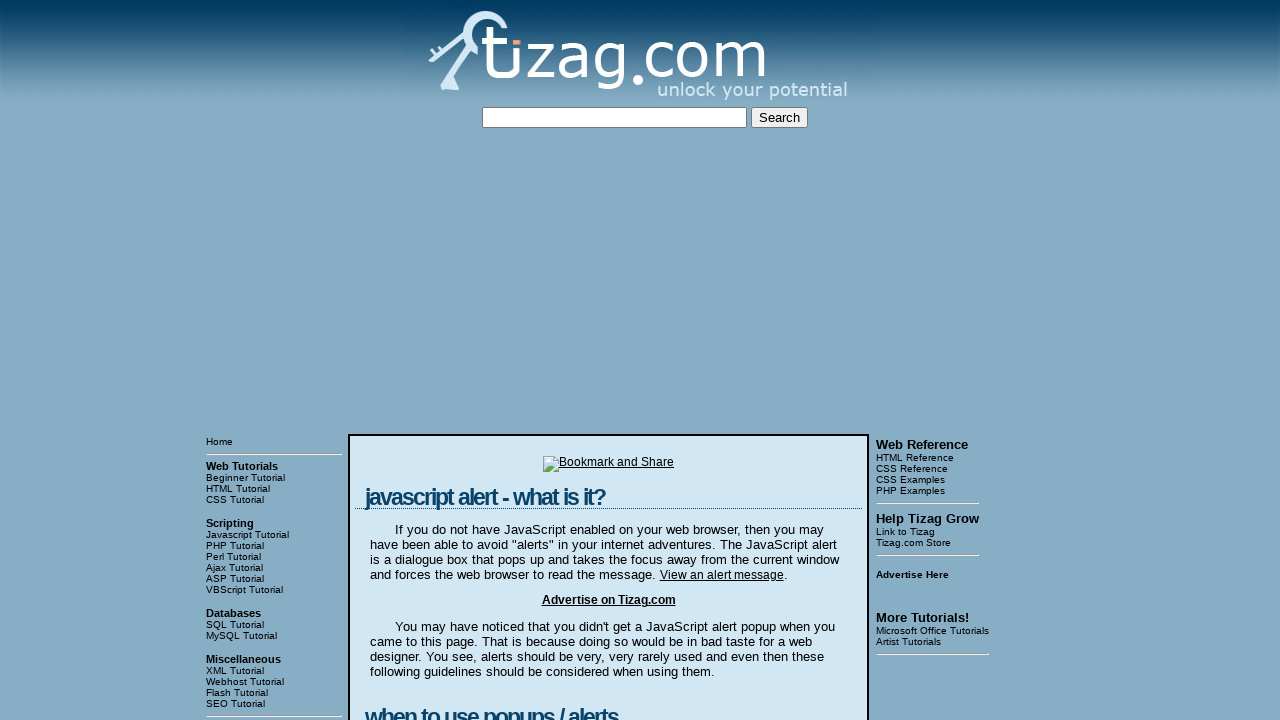

Set up dialog handler to accept JavaScript alerts
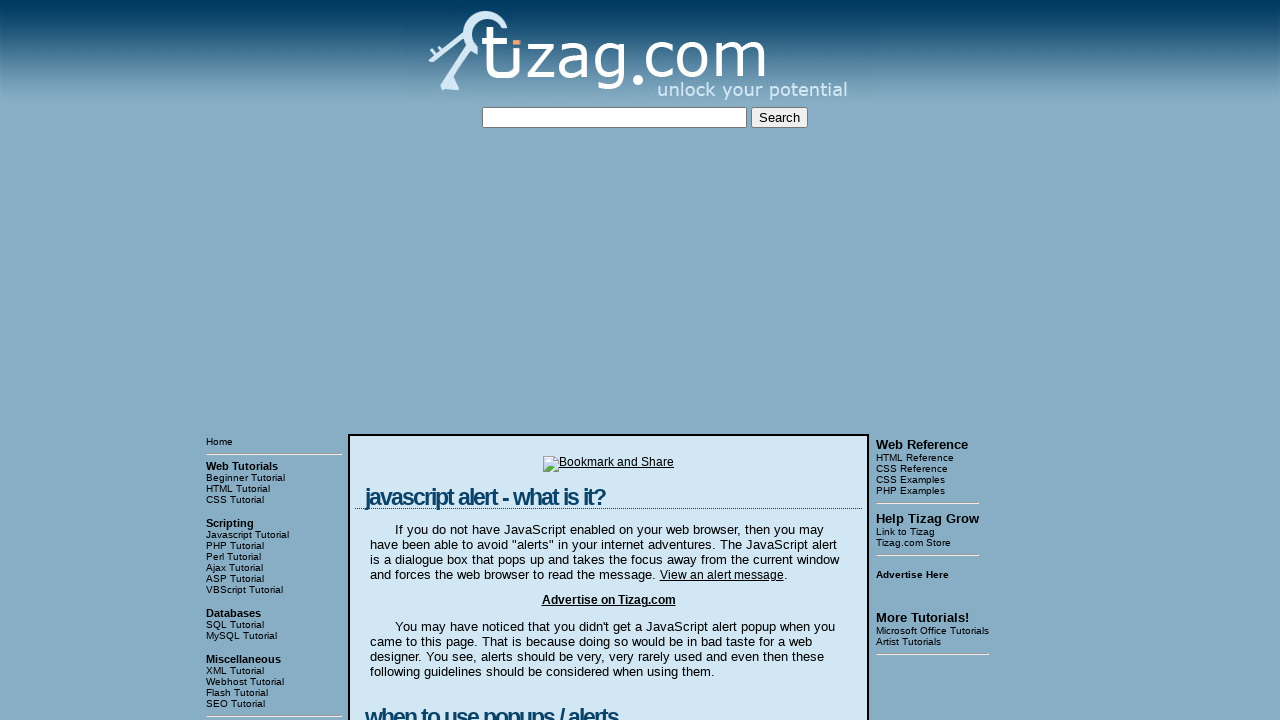

Clicked Confirmation Alert button to trigger JavaScript alert at (428, 361) on input[value='Confirmation Alert']
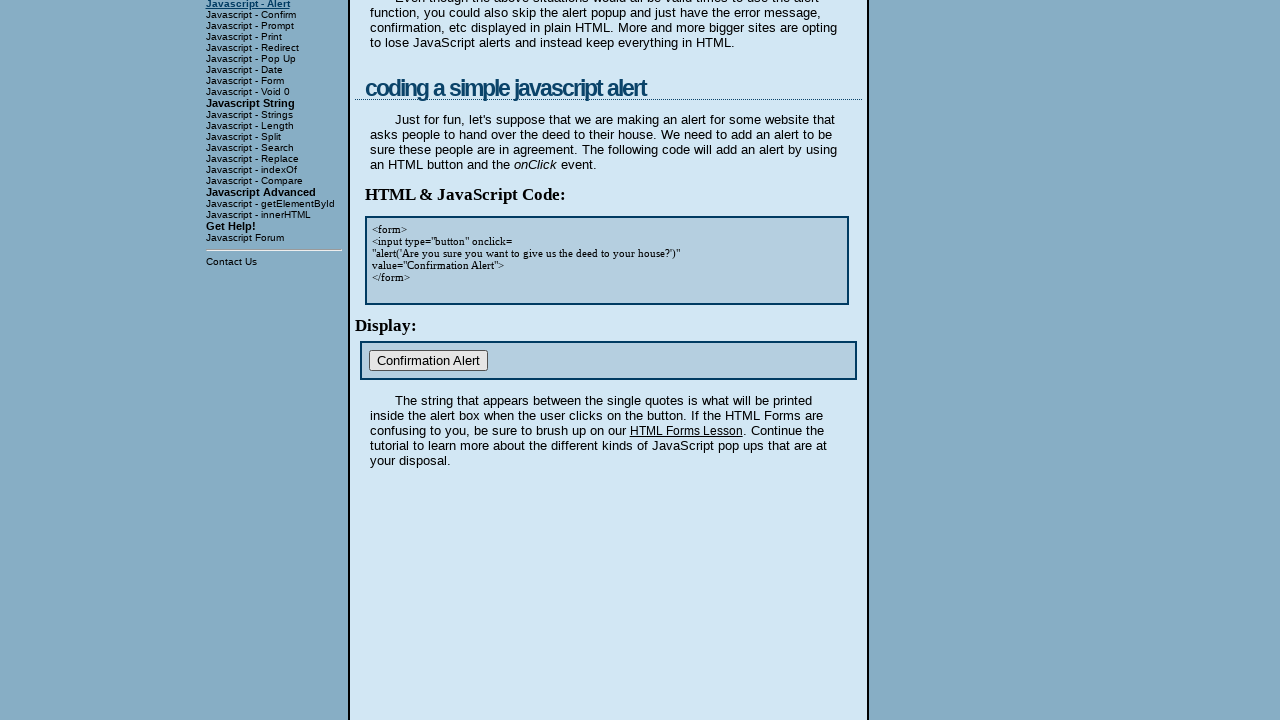

Waited for JavaScript alert to be processed
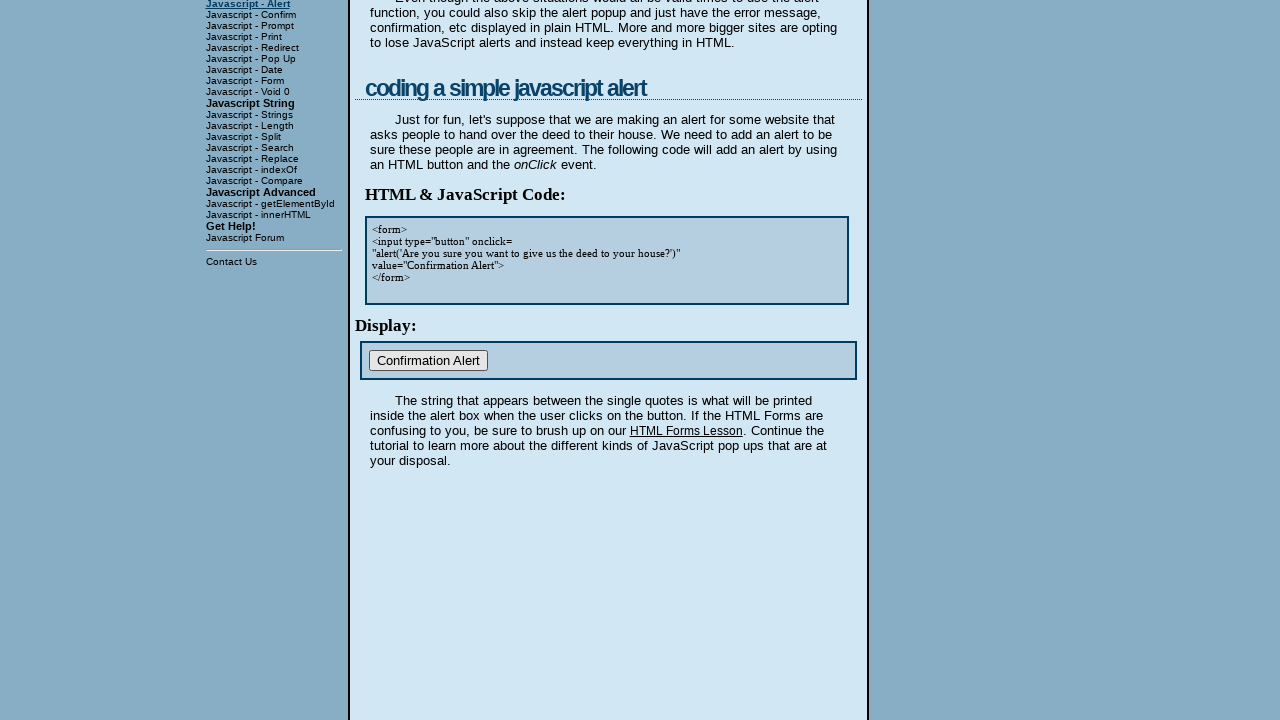

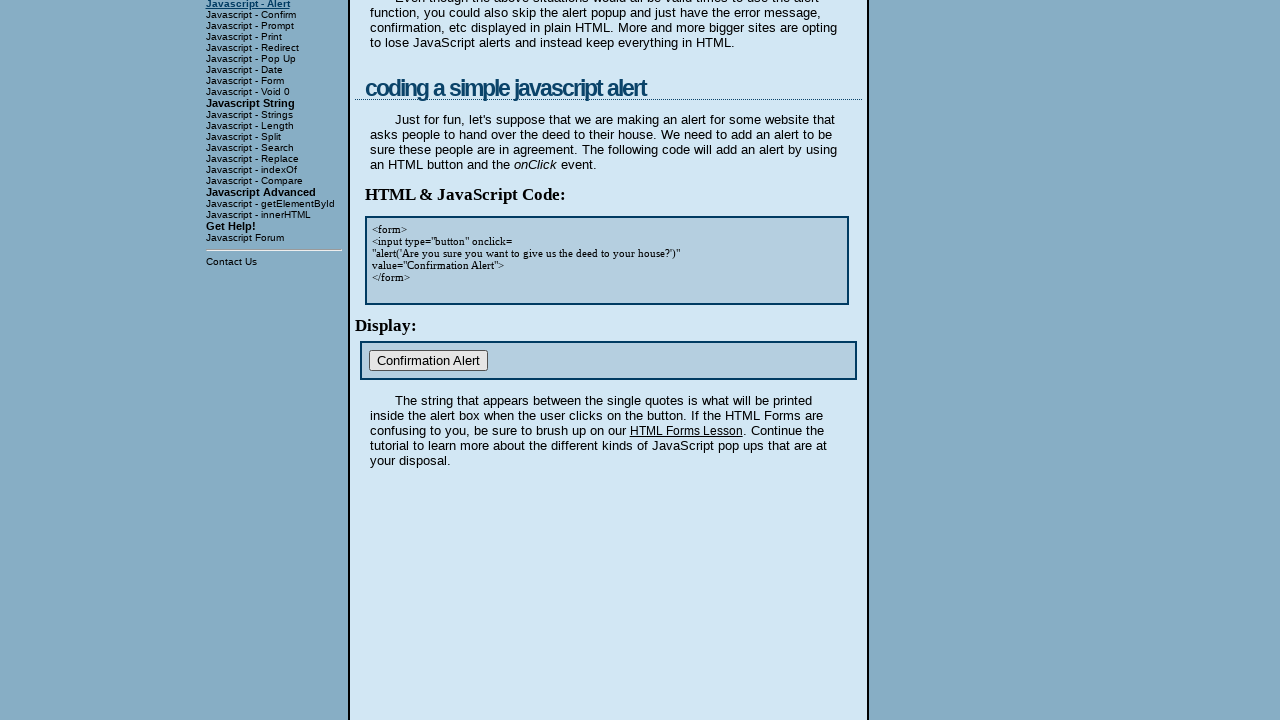